Tests drag and drop functionality using Playwright's dragTo method on a photo manager demo, dragging an image to the trash

Starting URL: https://www.globalsqa.com/demo-site/draganddrop/

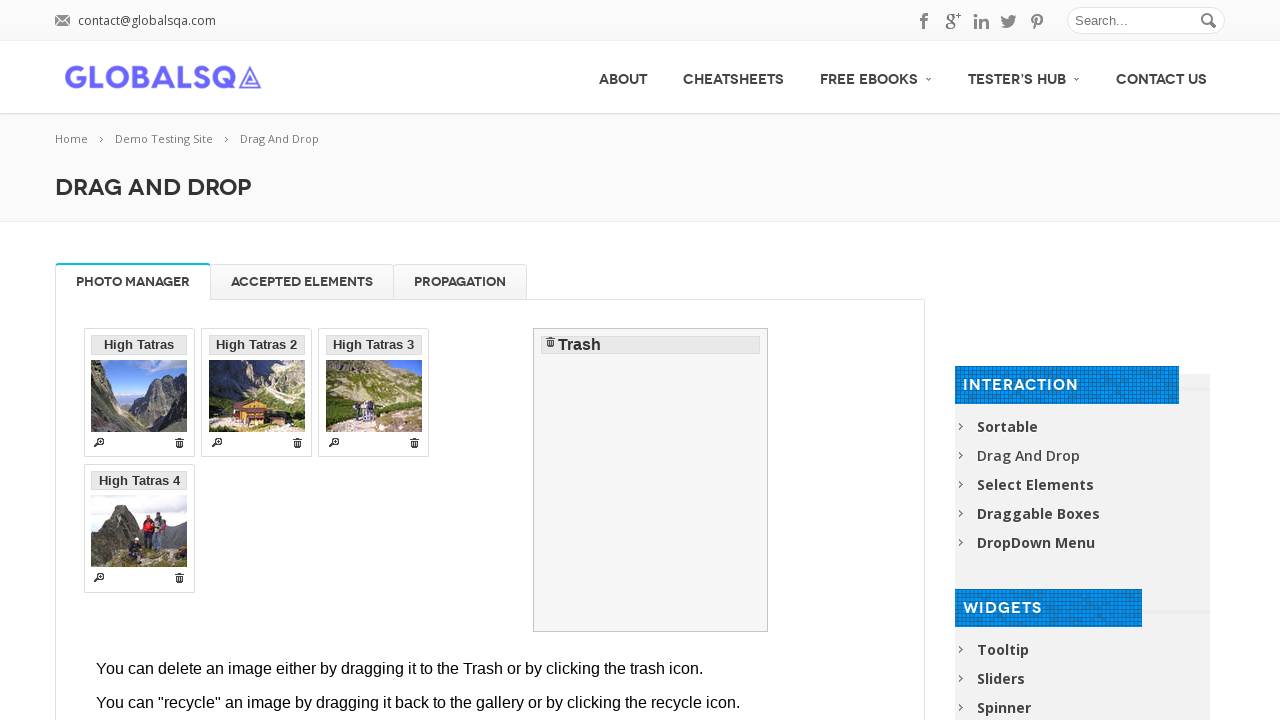

Photo Manager tab became visible
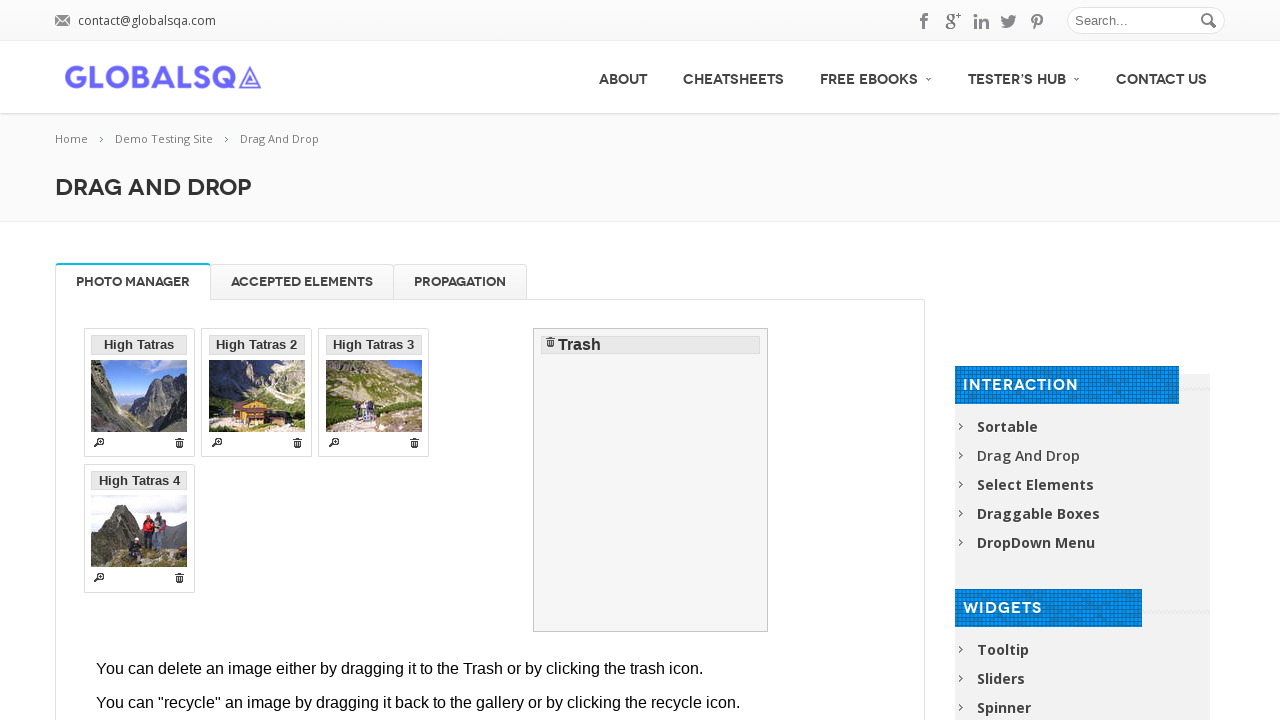

Located the Photo Manager iframe
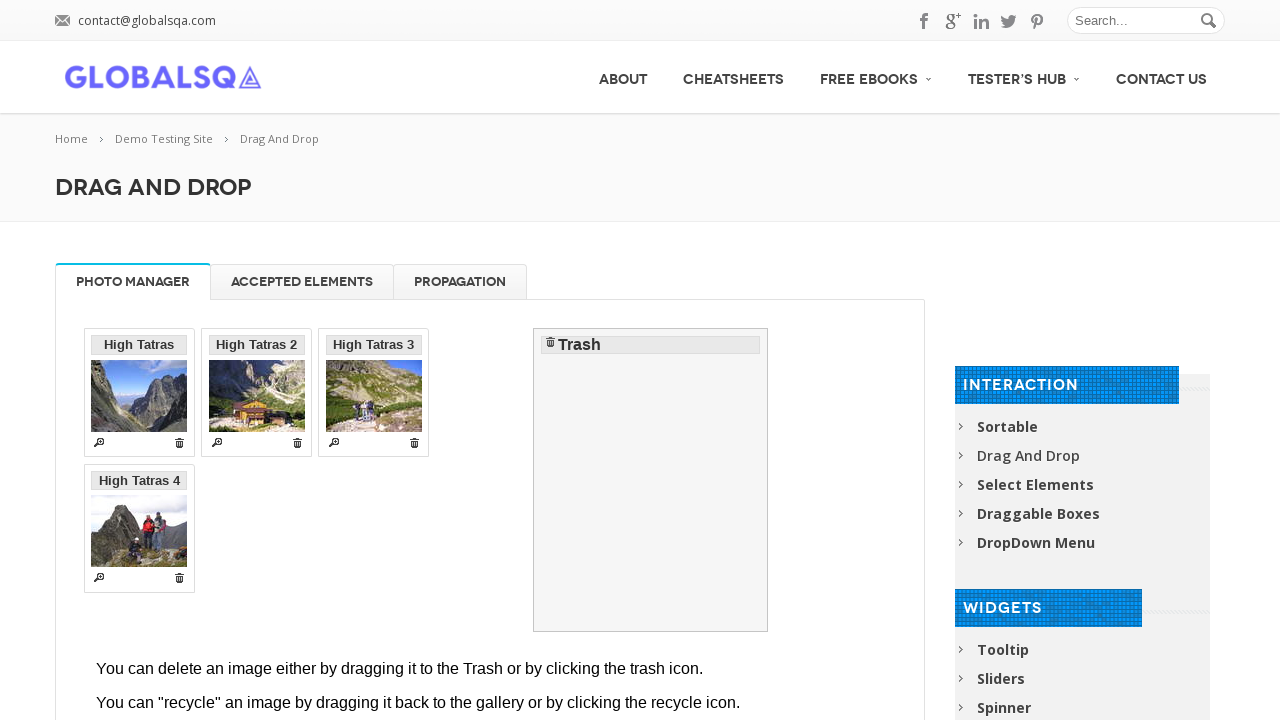

Dragged 'High Tatras 2' image to the trash using drag_to method at (651, 480)
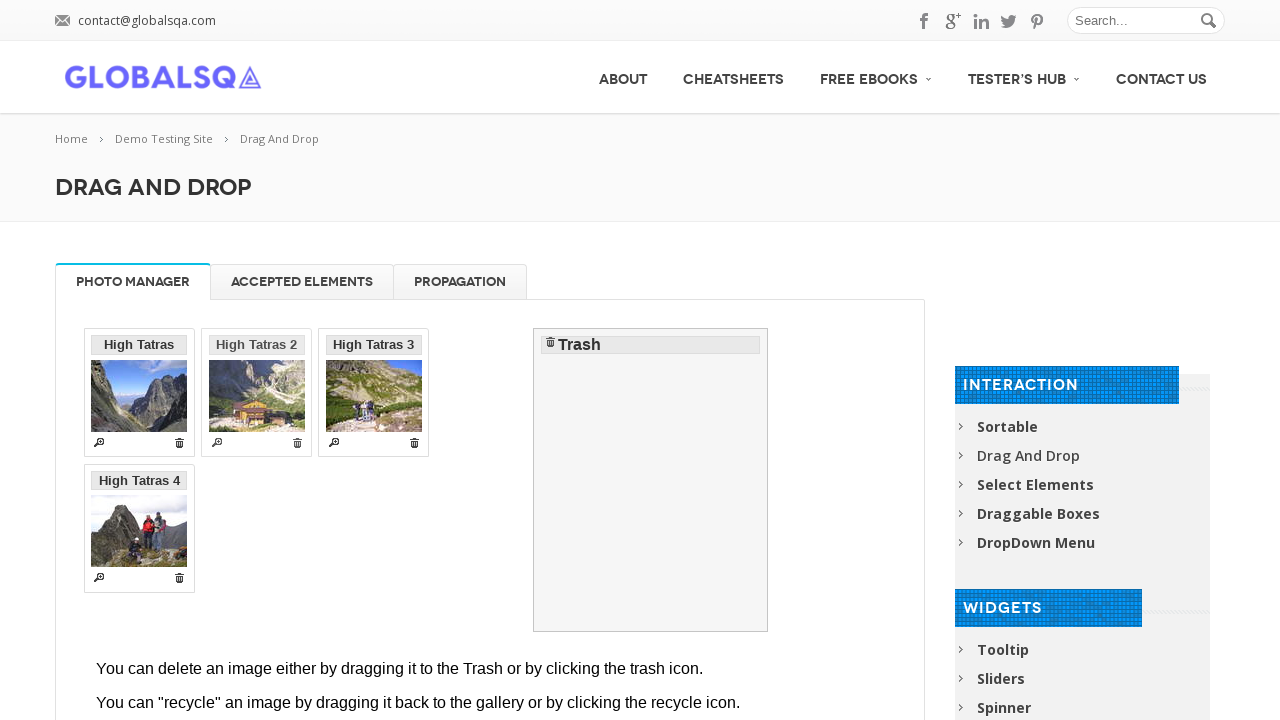

Waited 500ms for drag and drop animation to complete
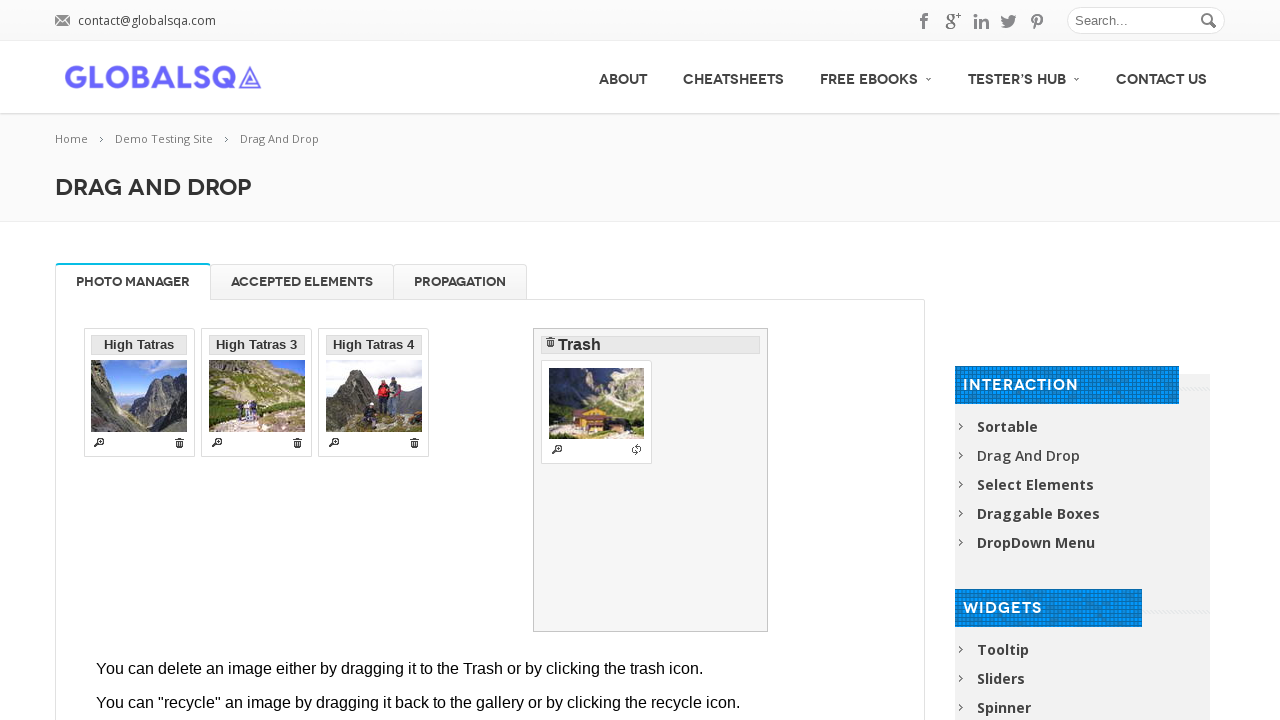

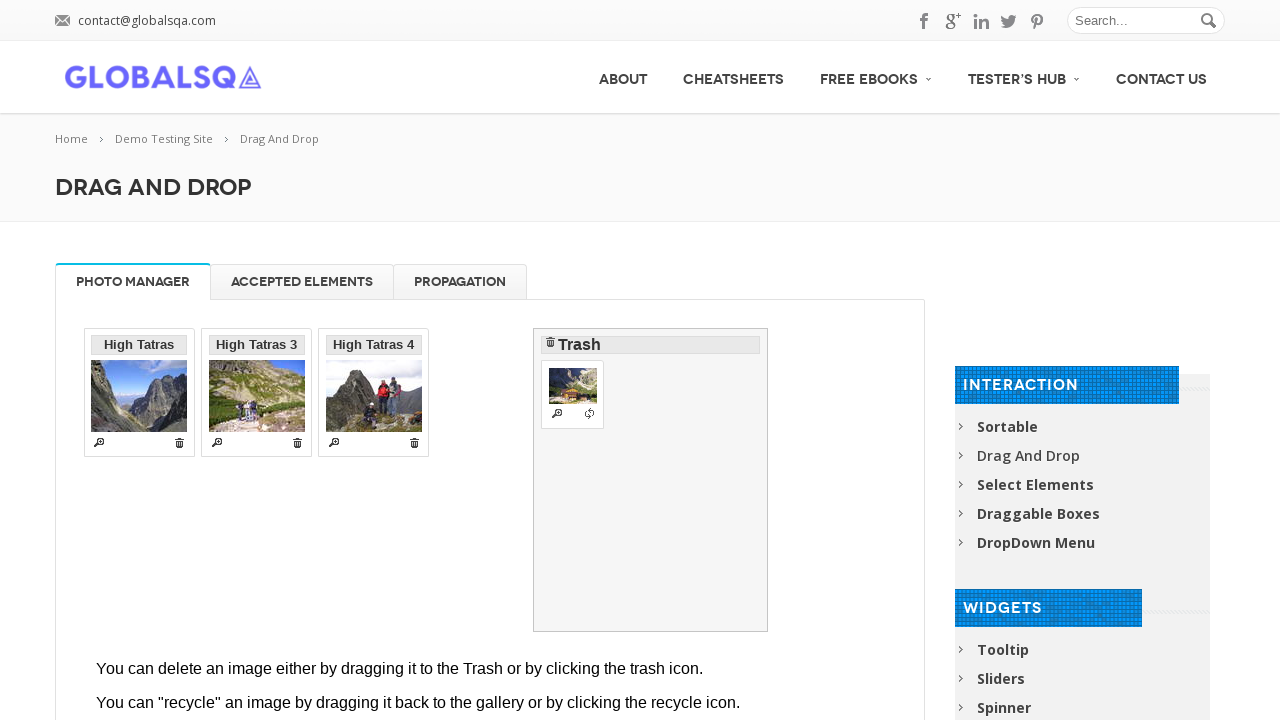